Tests form interactions including clicking buttons, filling text fields, selecting dropdown options, and checking checkboxes on a web form

Starting URL: https://s3.amazonaws.com/webdriver-testing-website/form.html

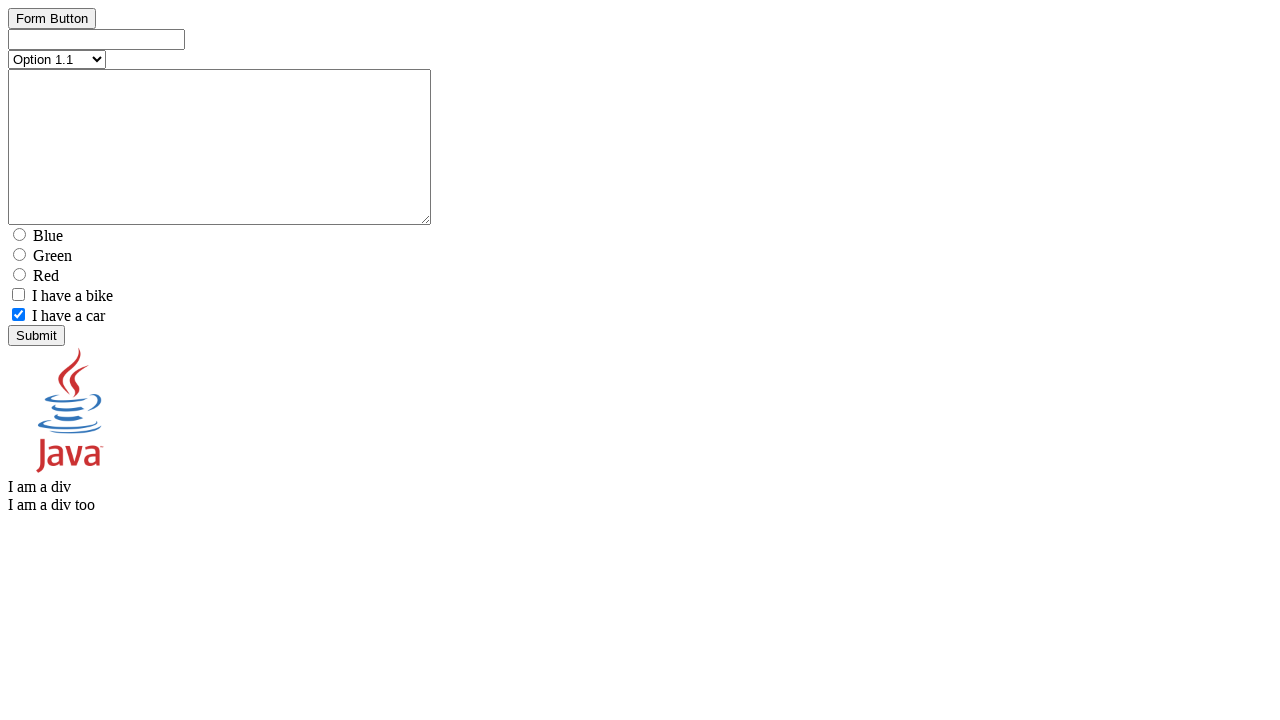

Set viewport size to 1920x1080
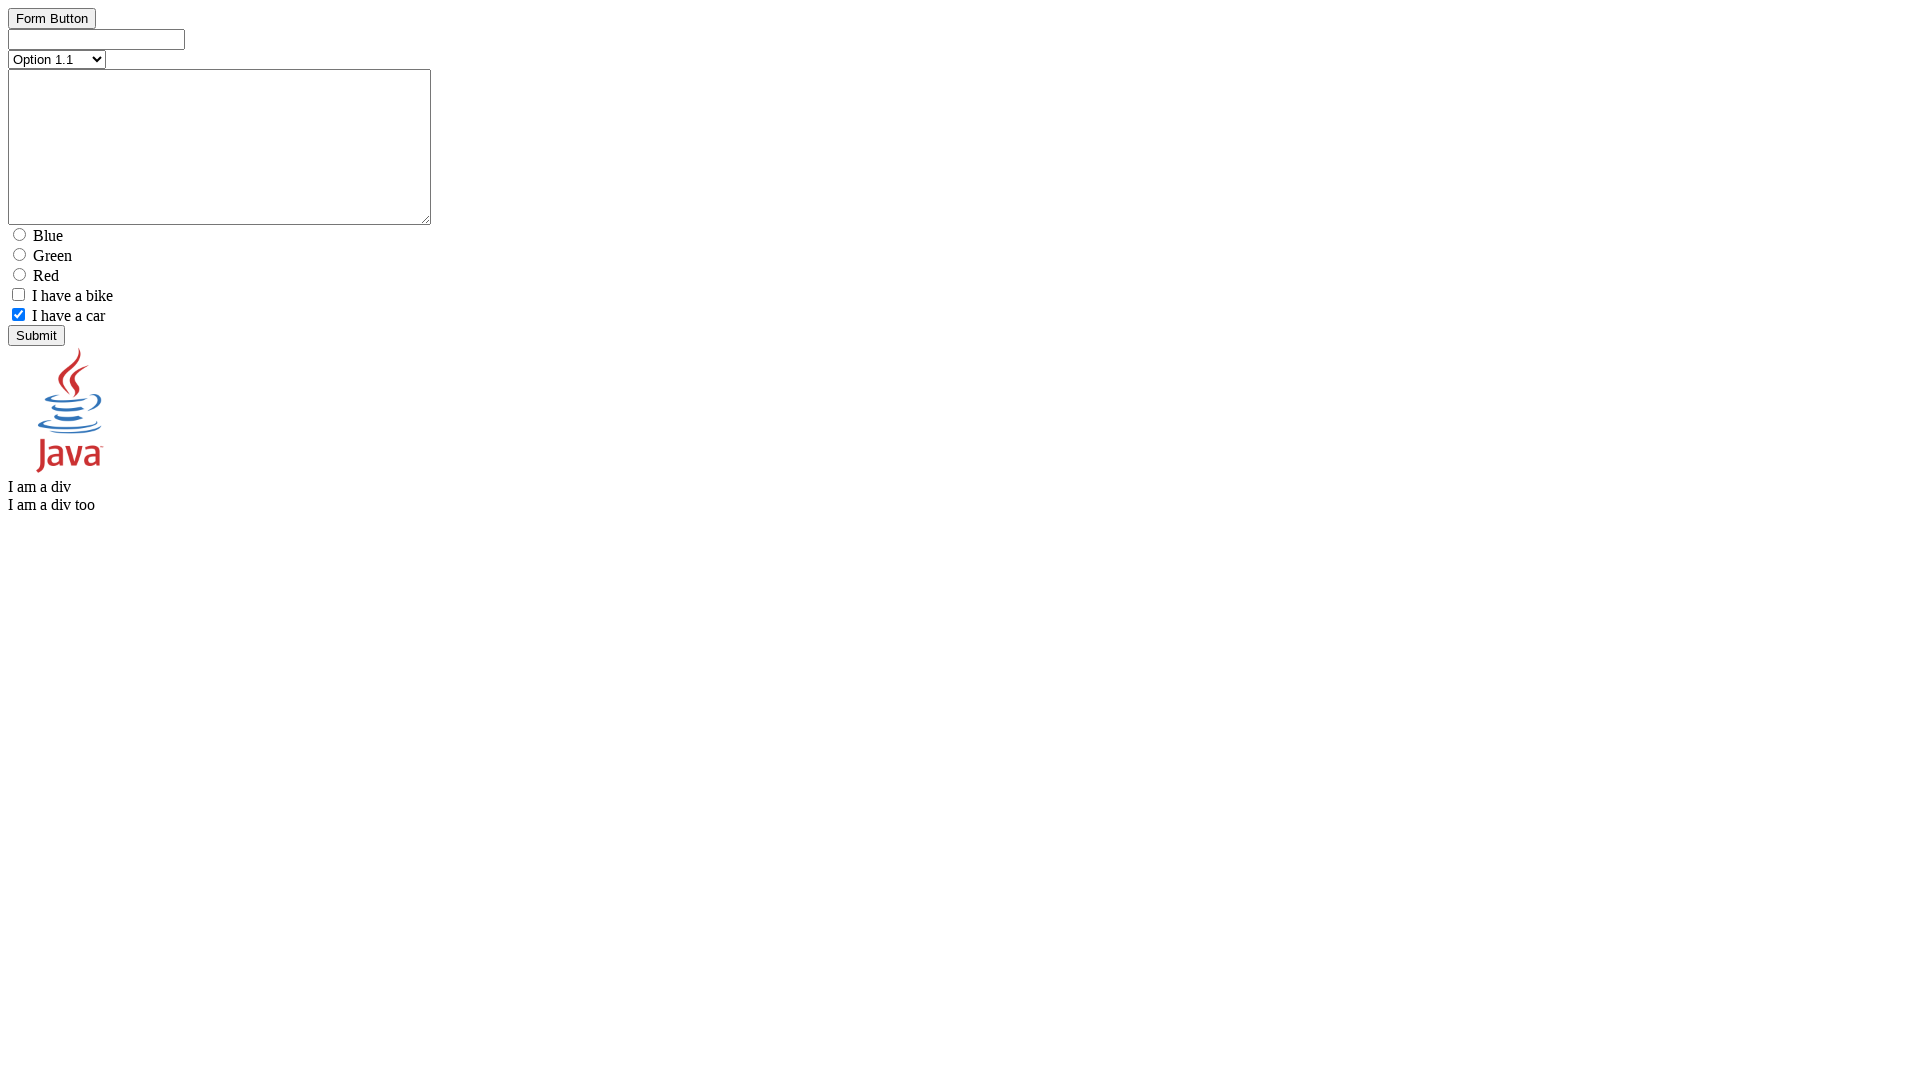

Clicked button element at (52, 36) on #button_element
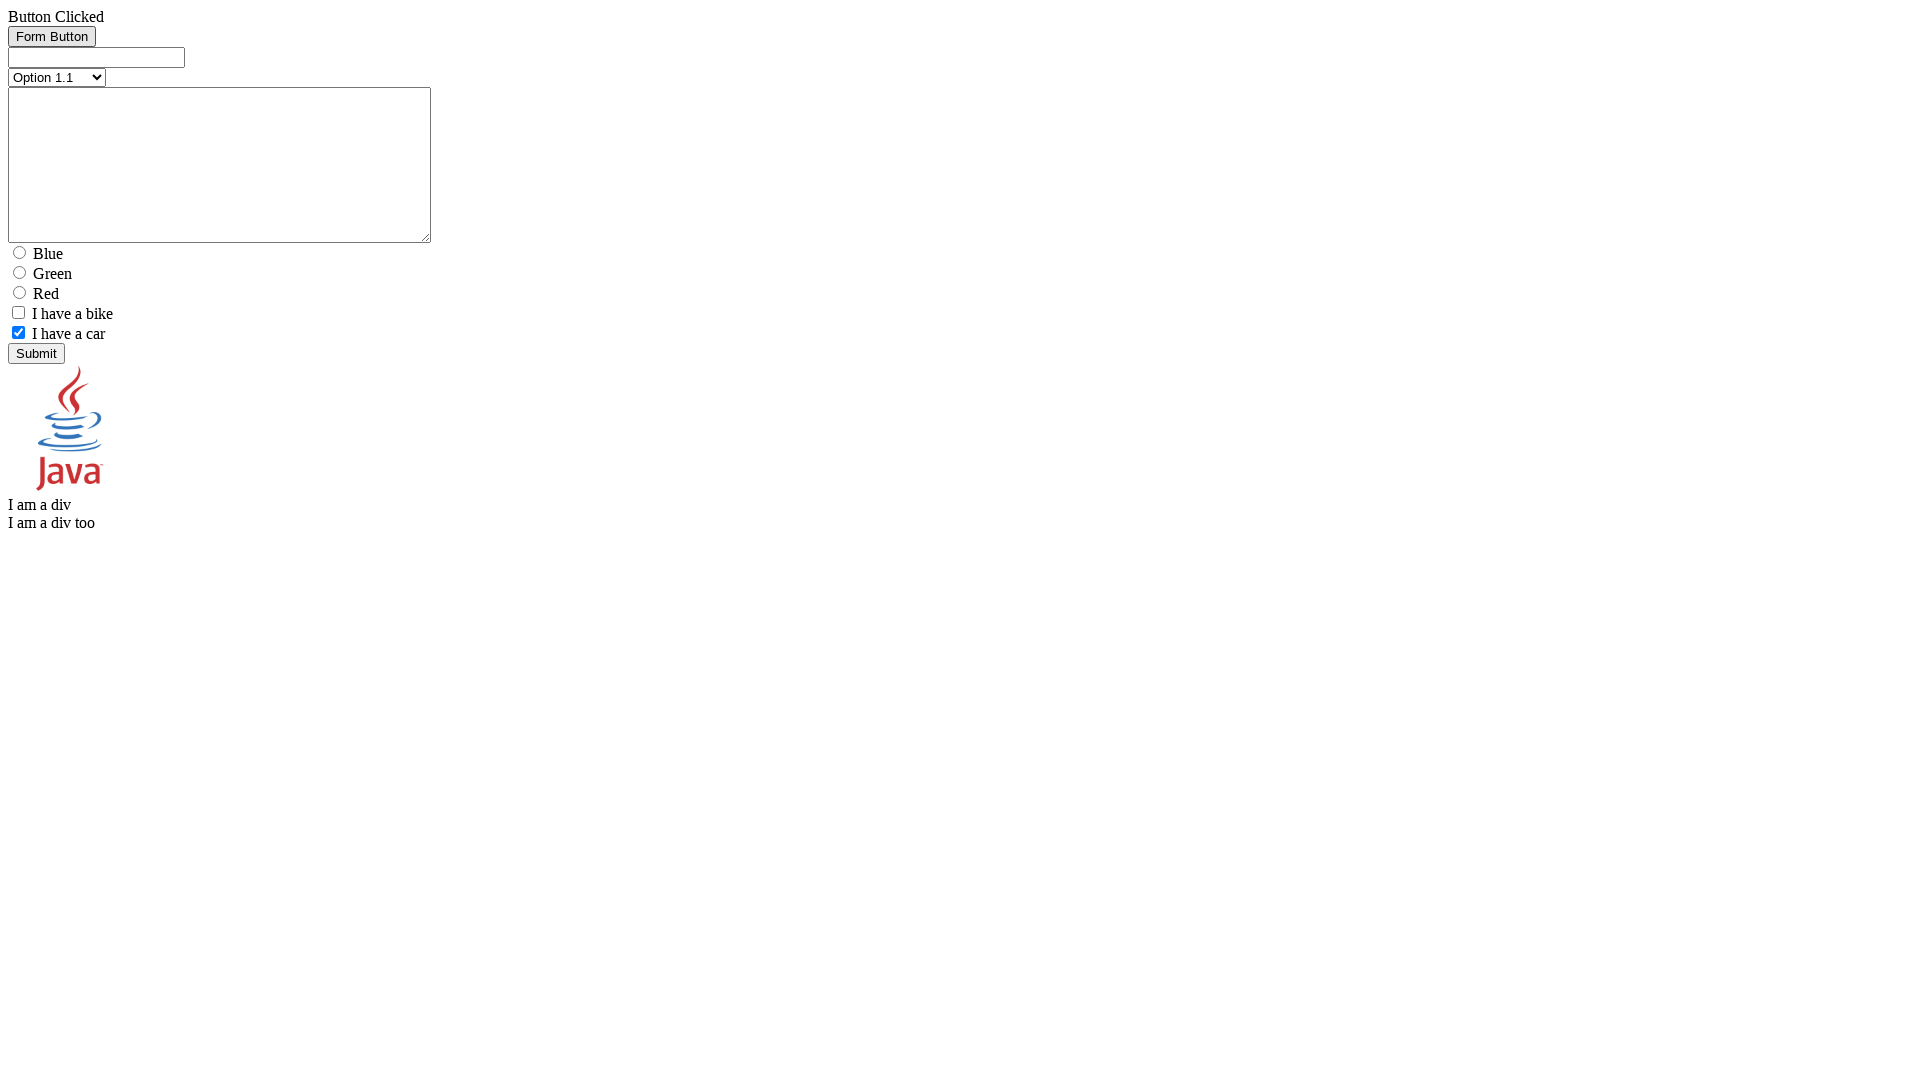

Filled text field with 'test text' on #text_element
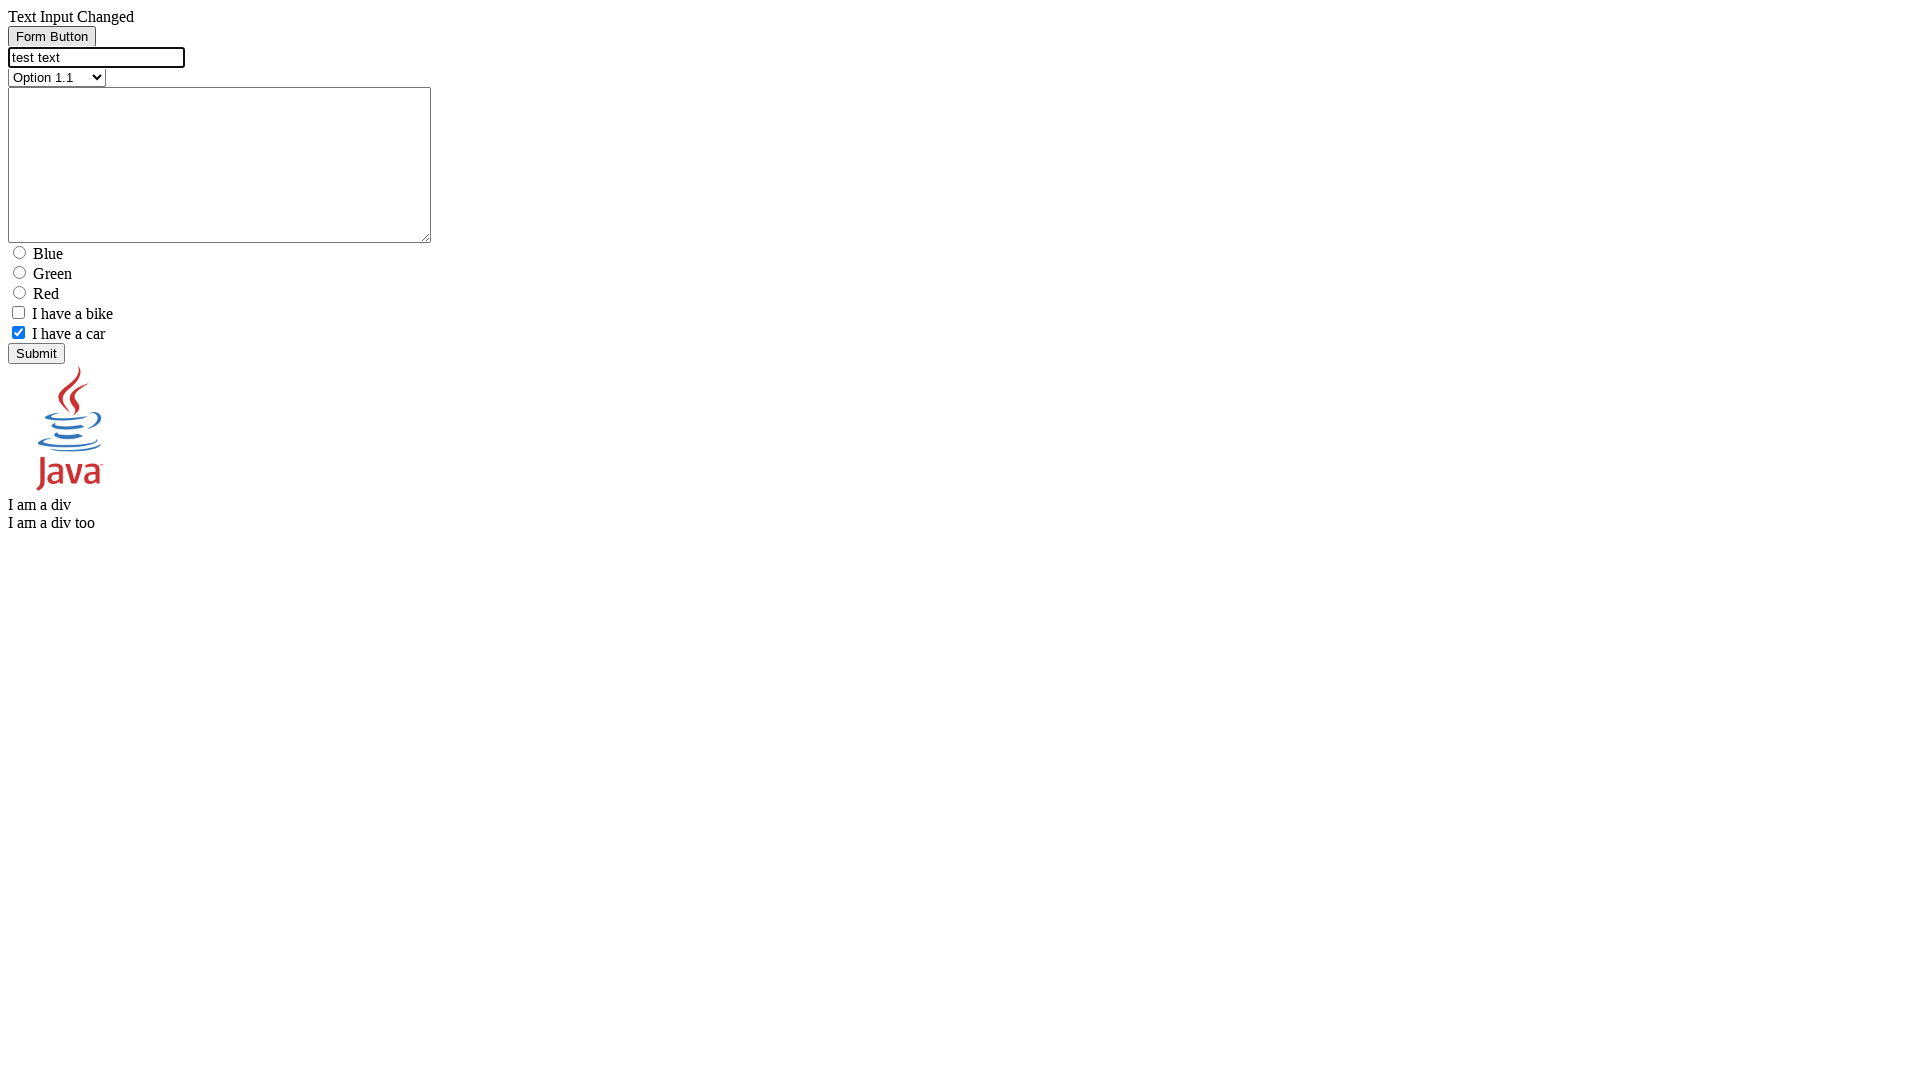

Filled textarea element with 'test text' on #textarea_element
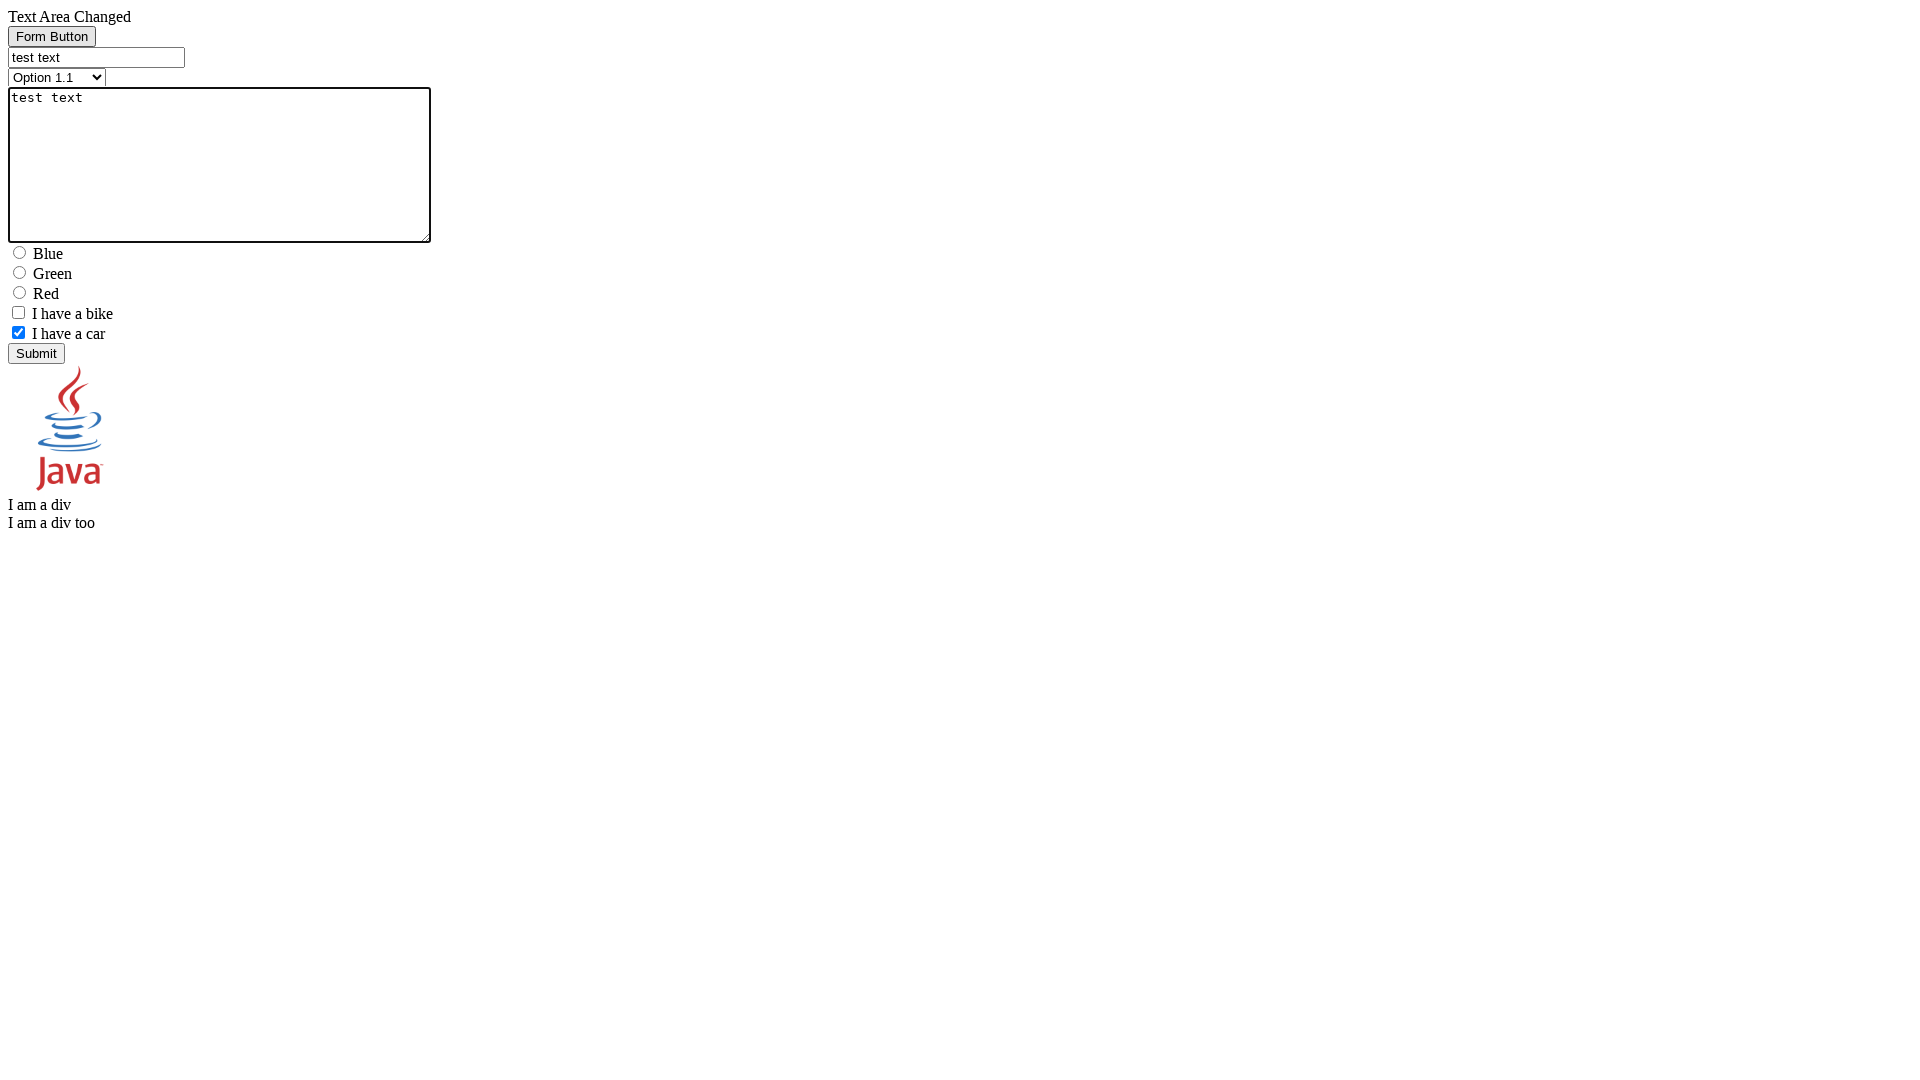

Selected 'Option 2.1' from dropdown on [name=select_element]
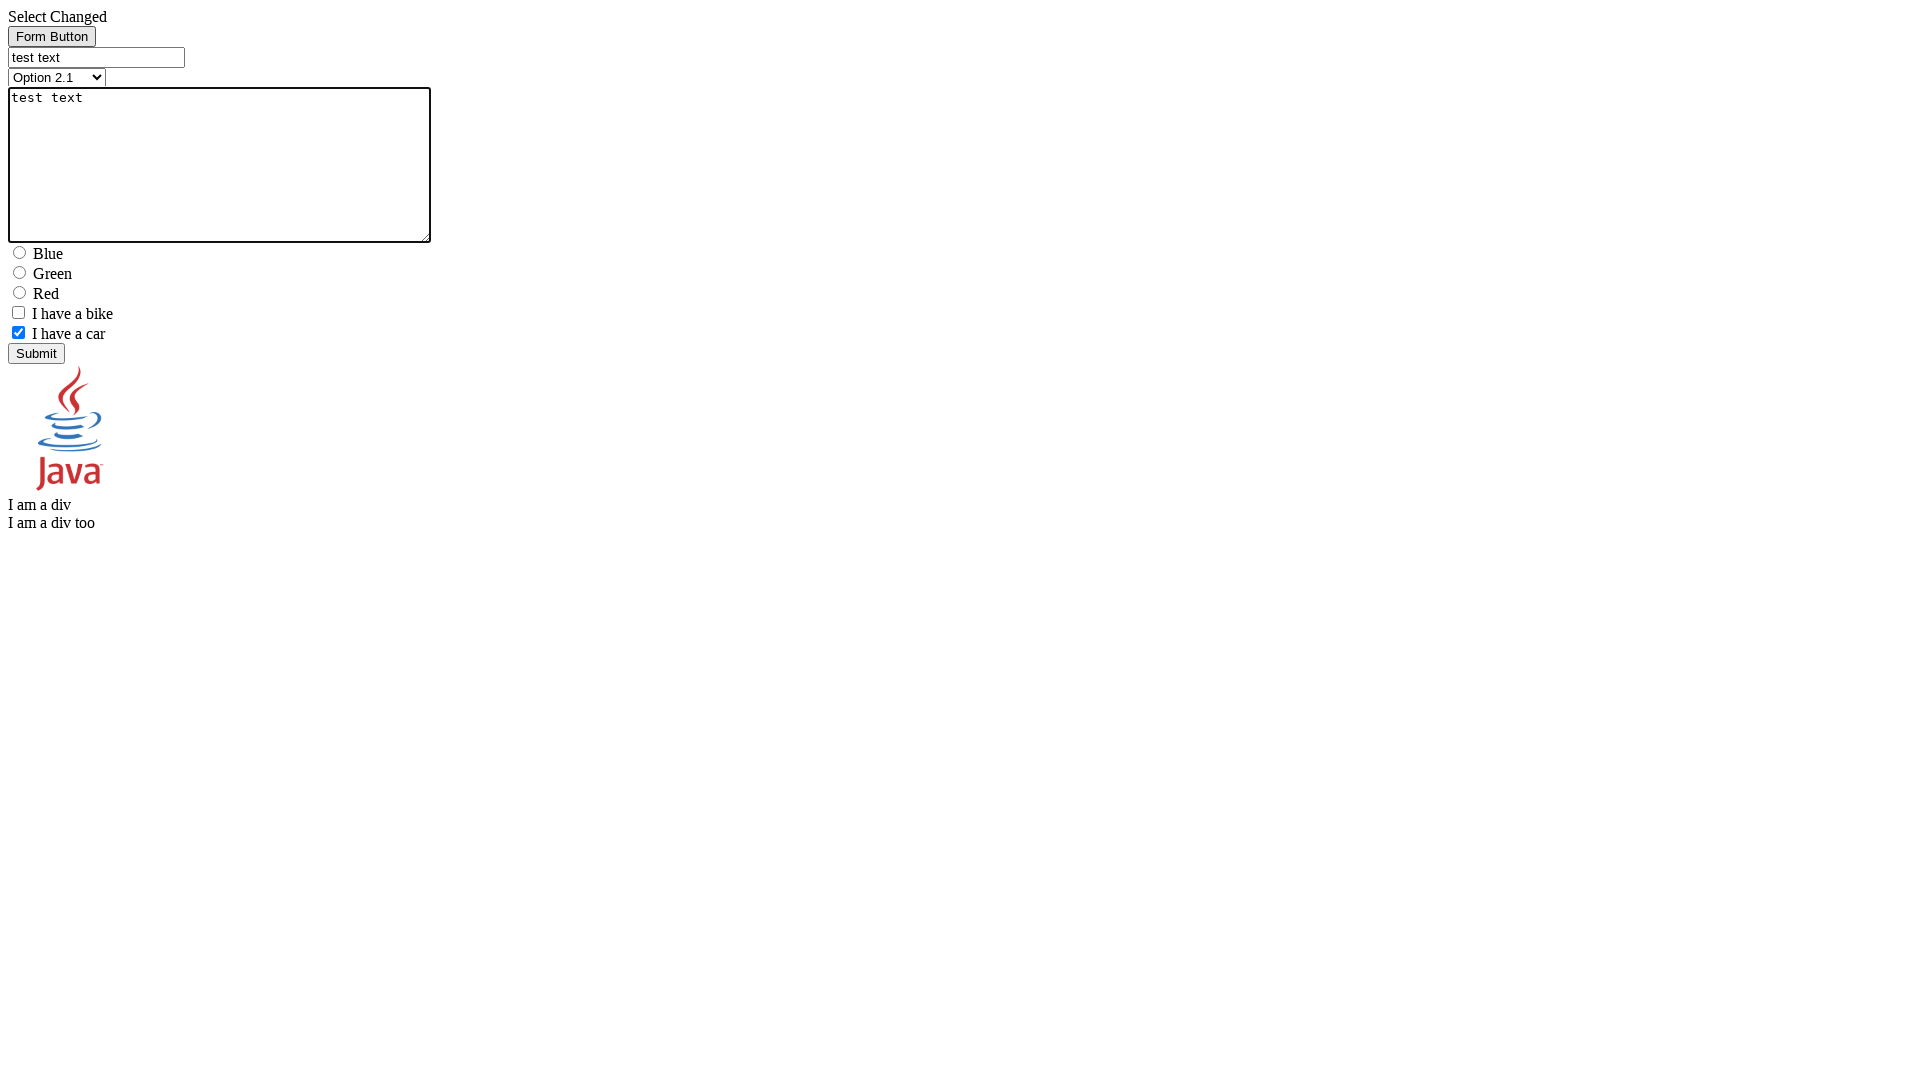

Clicked checkbox element at (18, 312) on xpath=//*[@name='checkbox1_element']
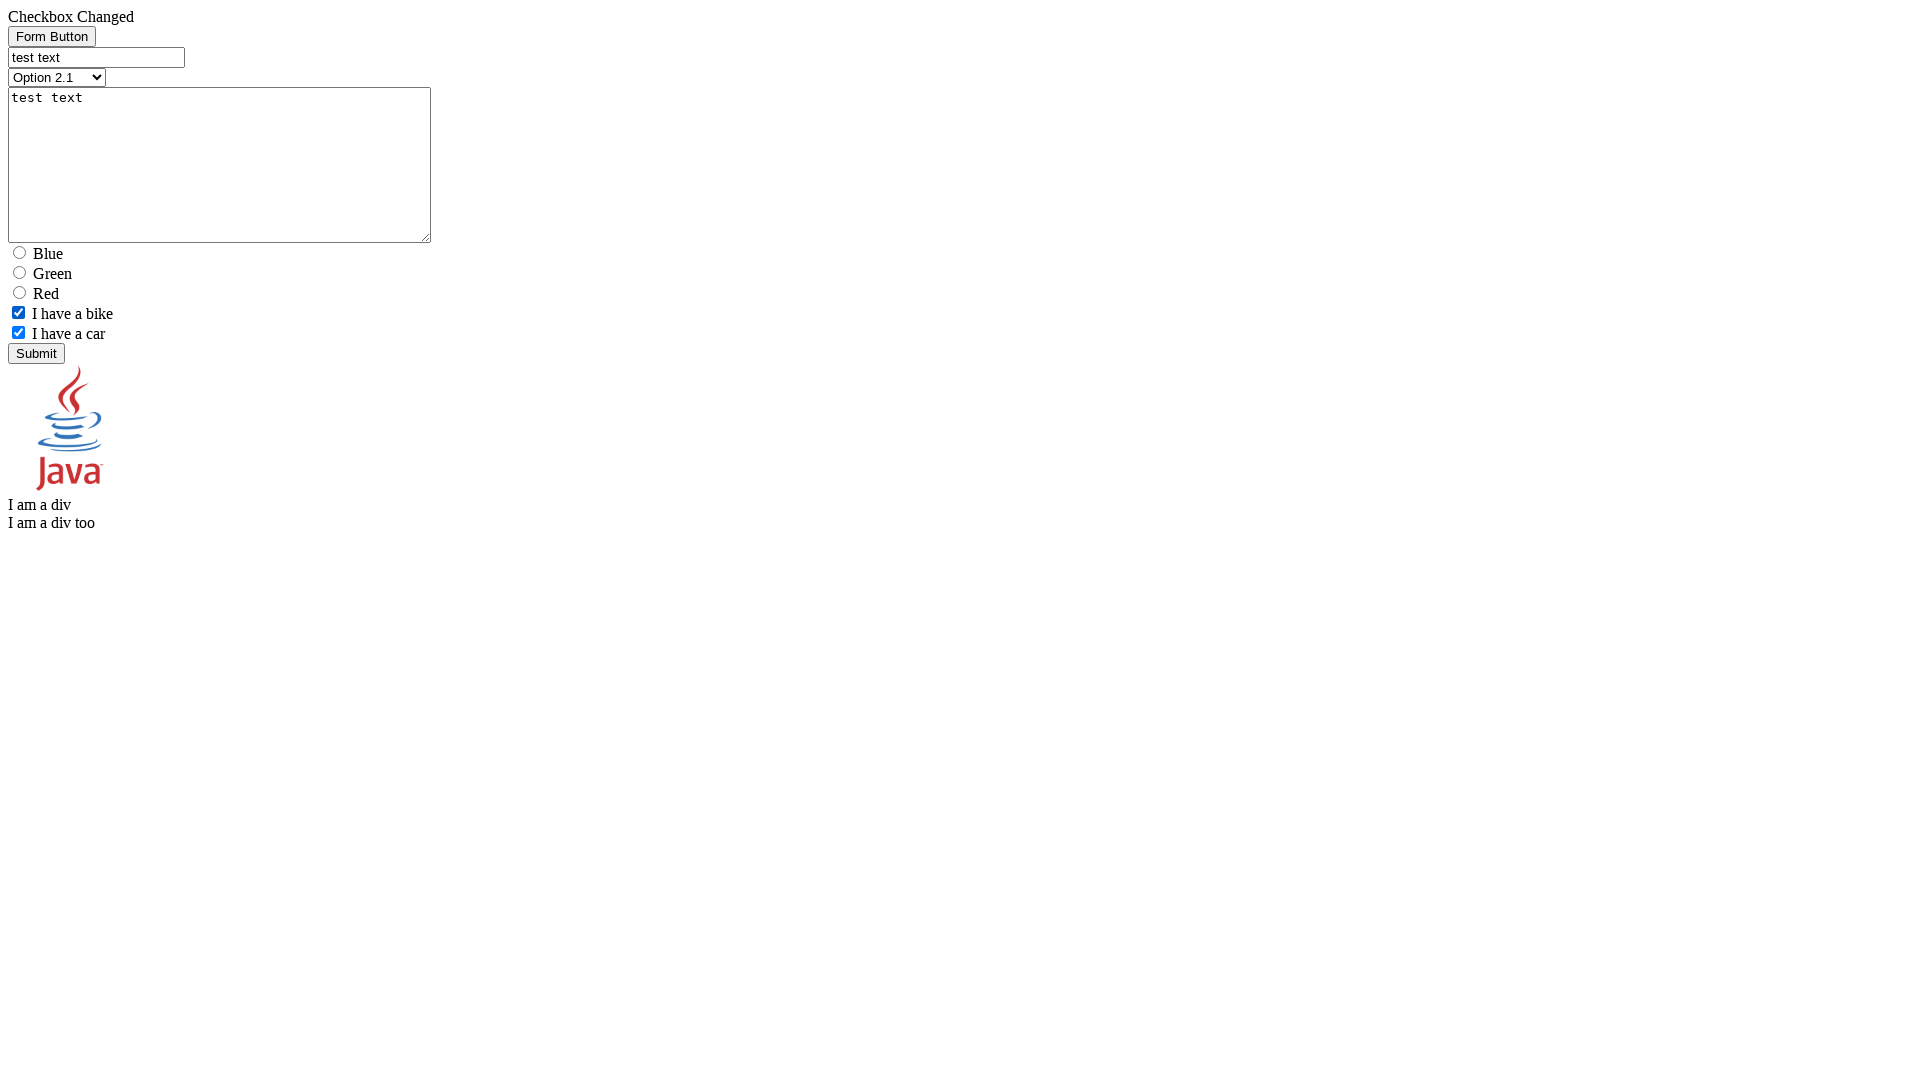

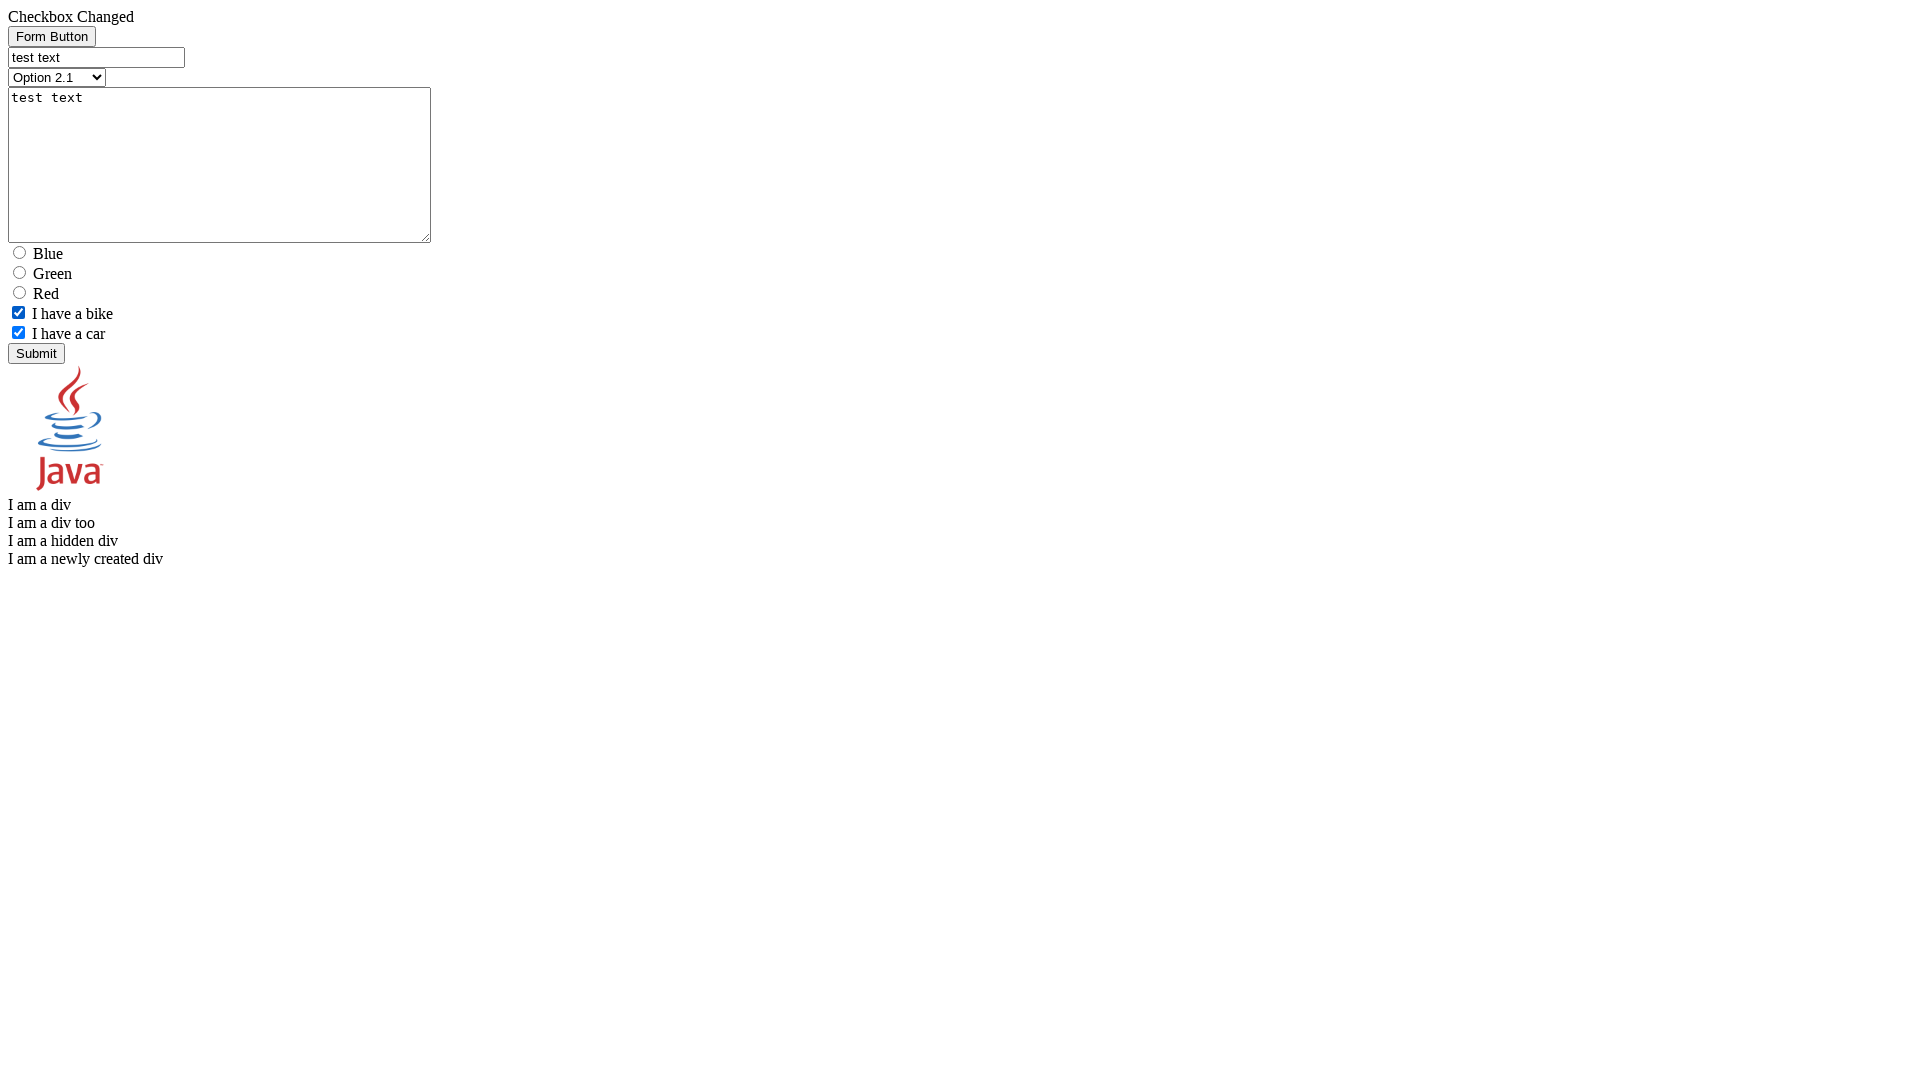